Tests mouse hover and click functionality by hovering over a link to change its state, then clicking it twice and verifying the click count

Starting URL: http://uitestingplayground.com/mouseover

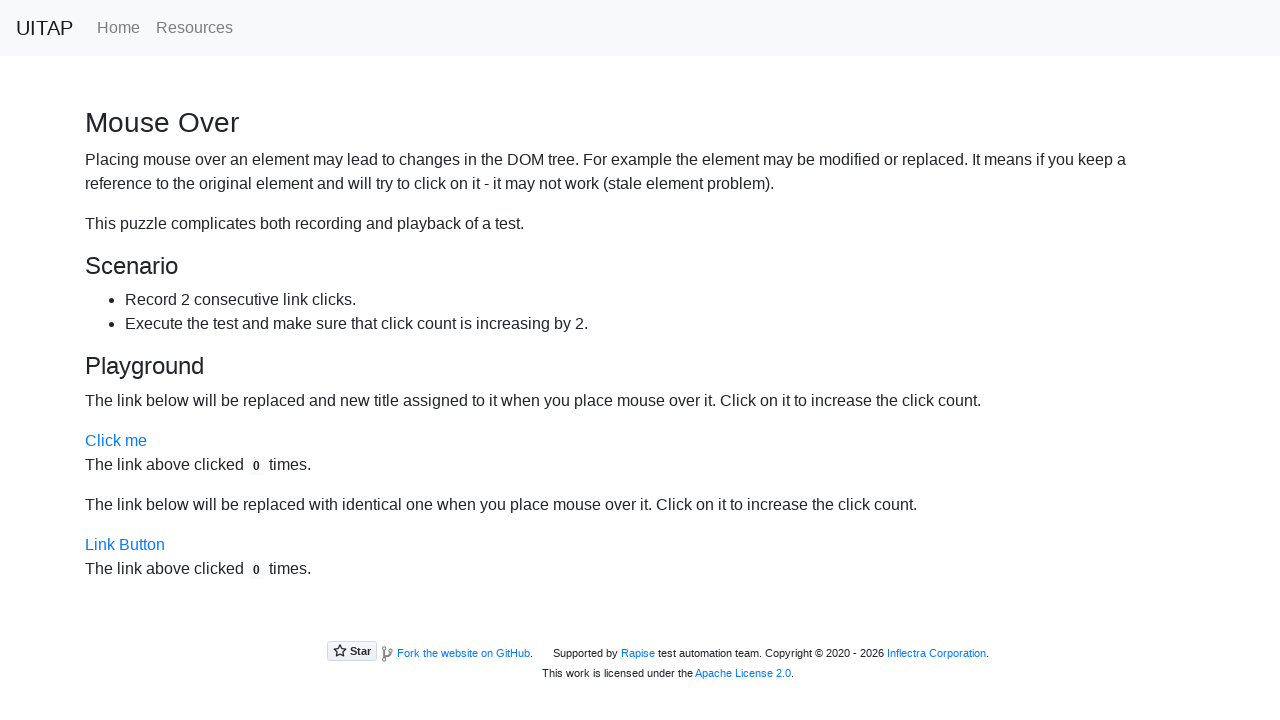

Waited for primary link element to load
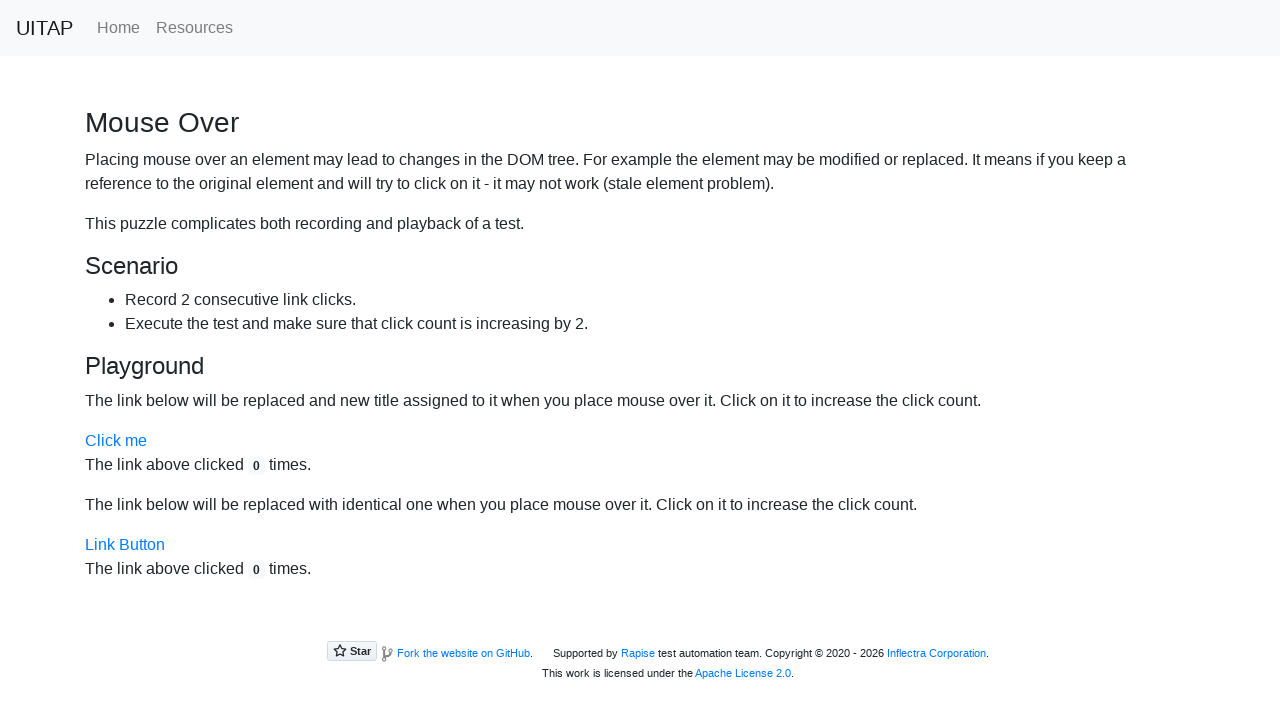

Hovered over the primary link to trigger state change at (116, 441) on .text-primary
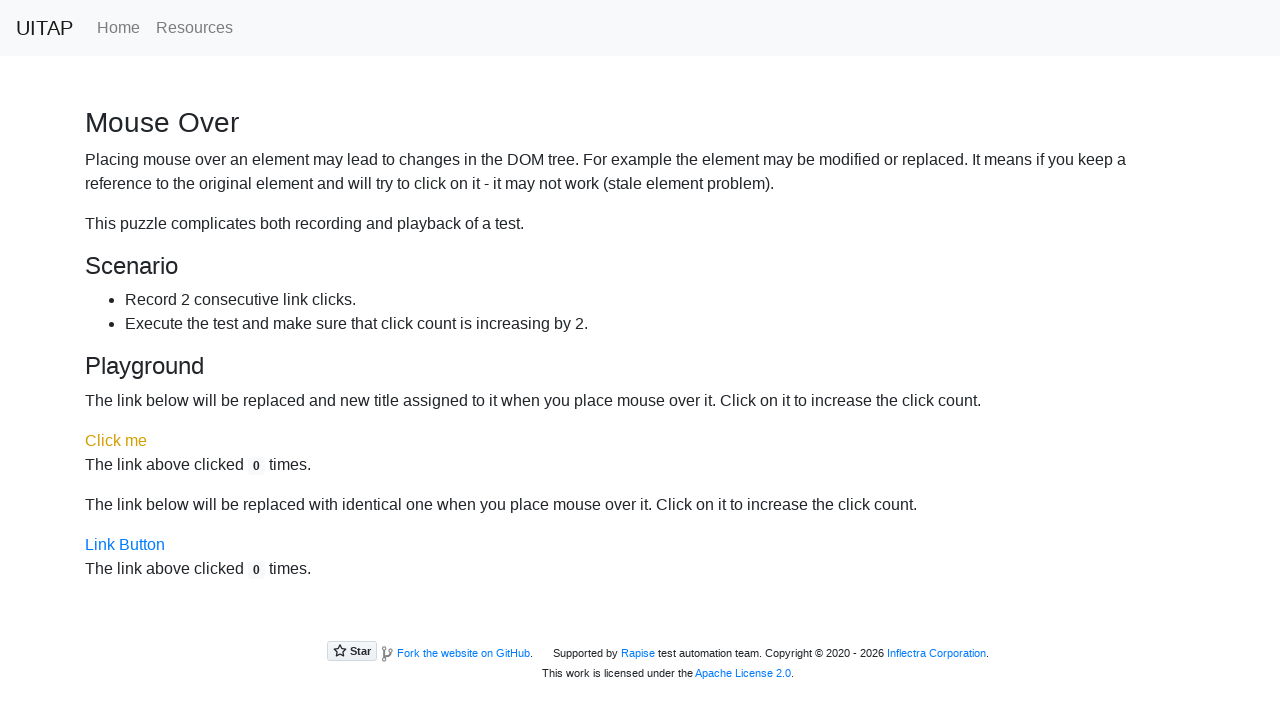

Waited for warning link element to appear after hover
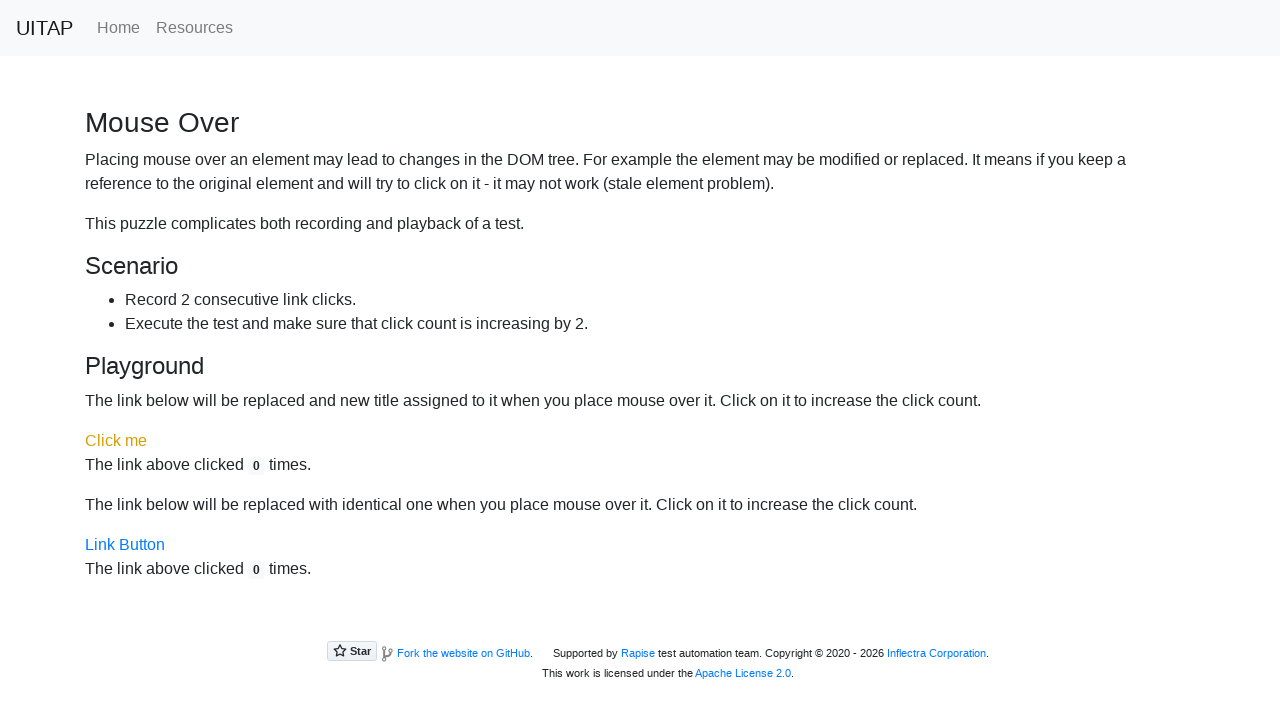

Clicked the warning link (first click) at (116, 441) on .text-warning
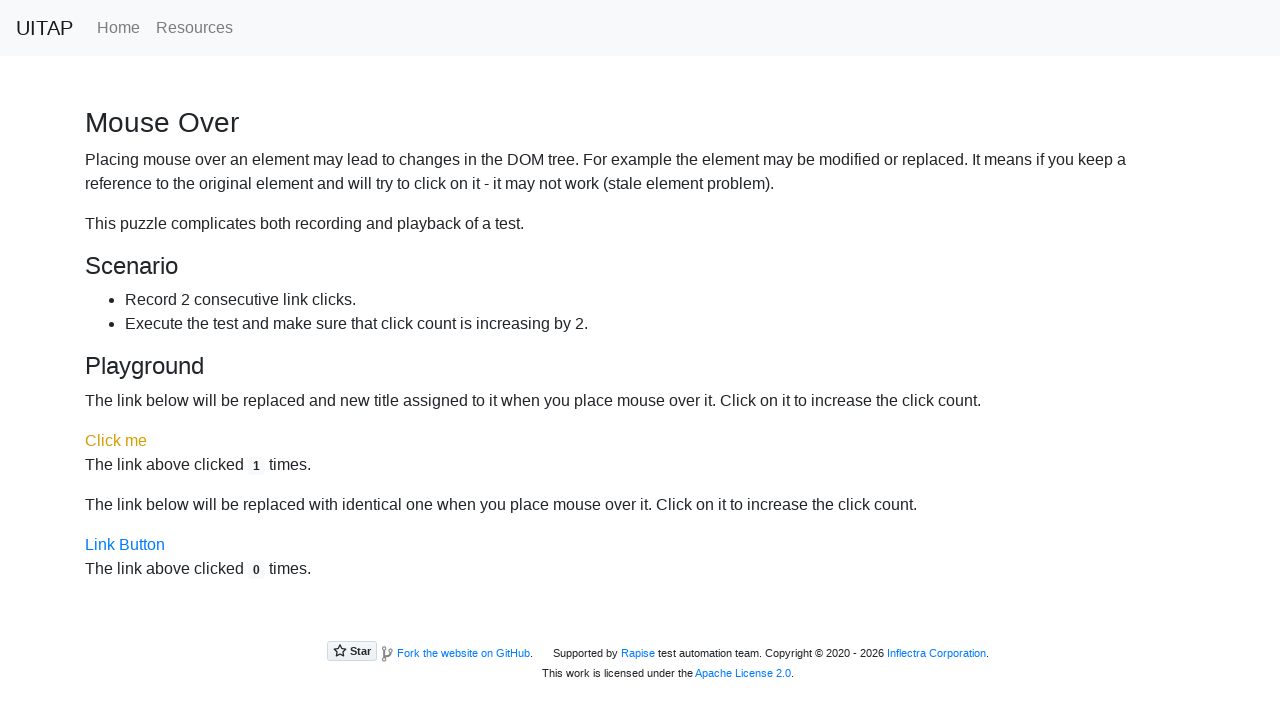

Clicked the warning link (second click) at (116, 441) on .text-warning
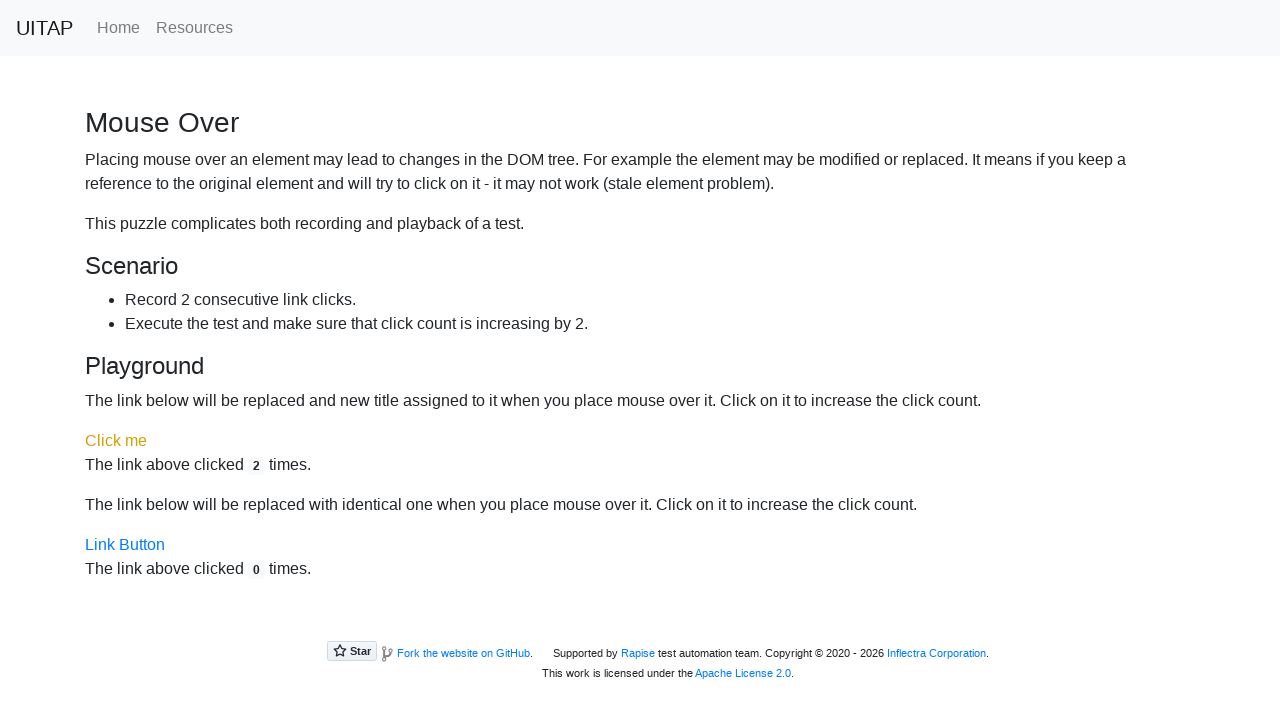

Located the click count display element
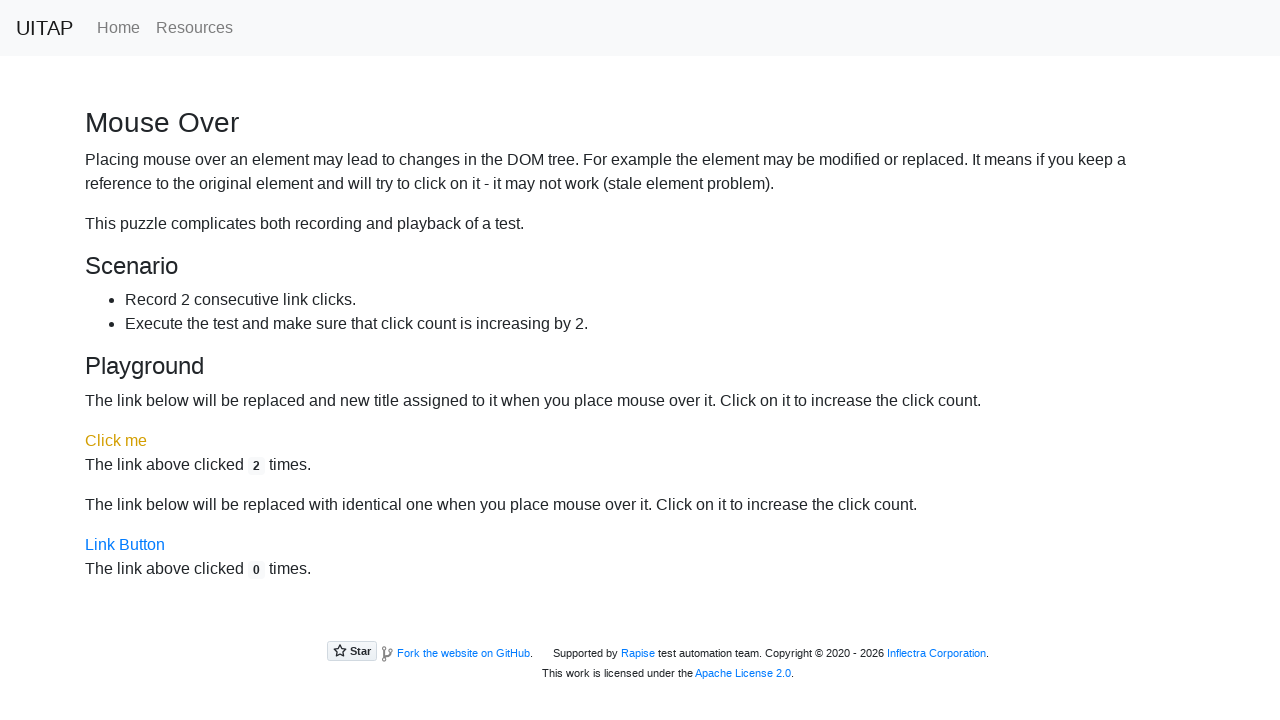

Verified click count is 2
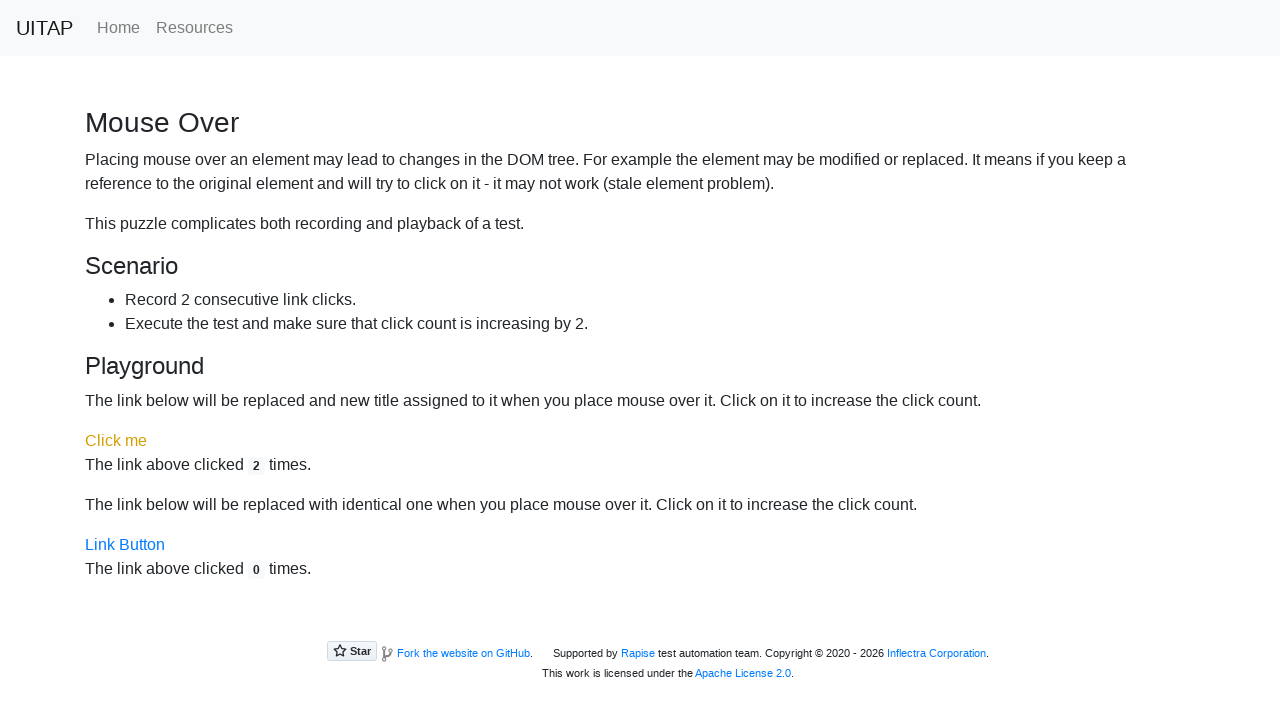

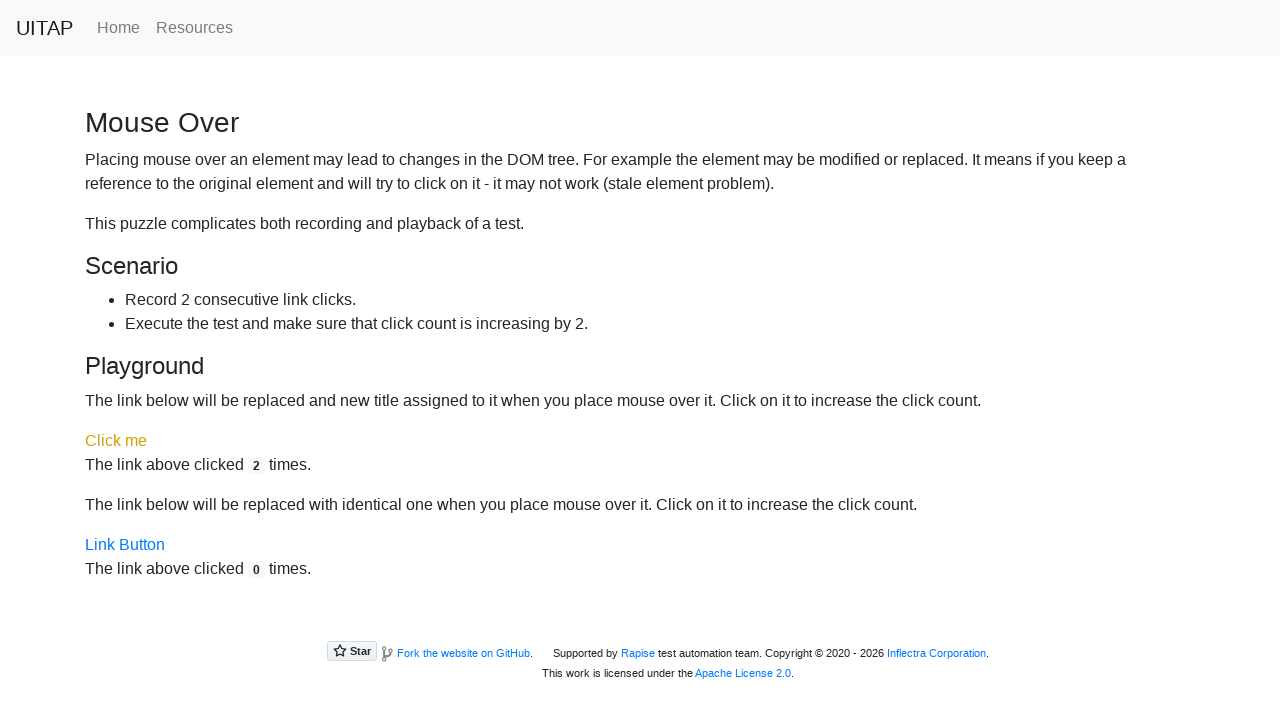